Types a course name into an autocomplete field and submits it by pressing Enter

Starting URL: https://www.leafground.com/

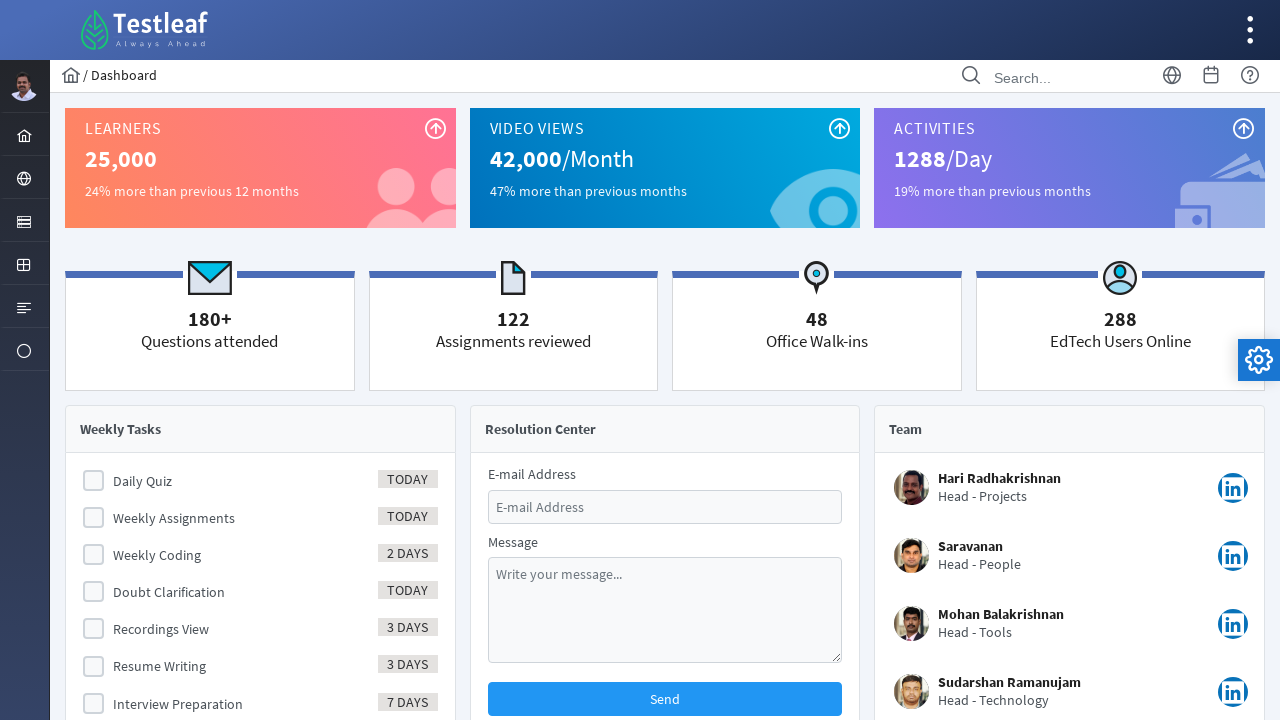

Clicked menu form button to open menu at (24, 220) on #menuform\:j_idt40
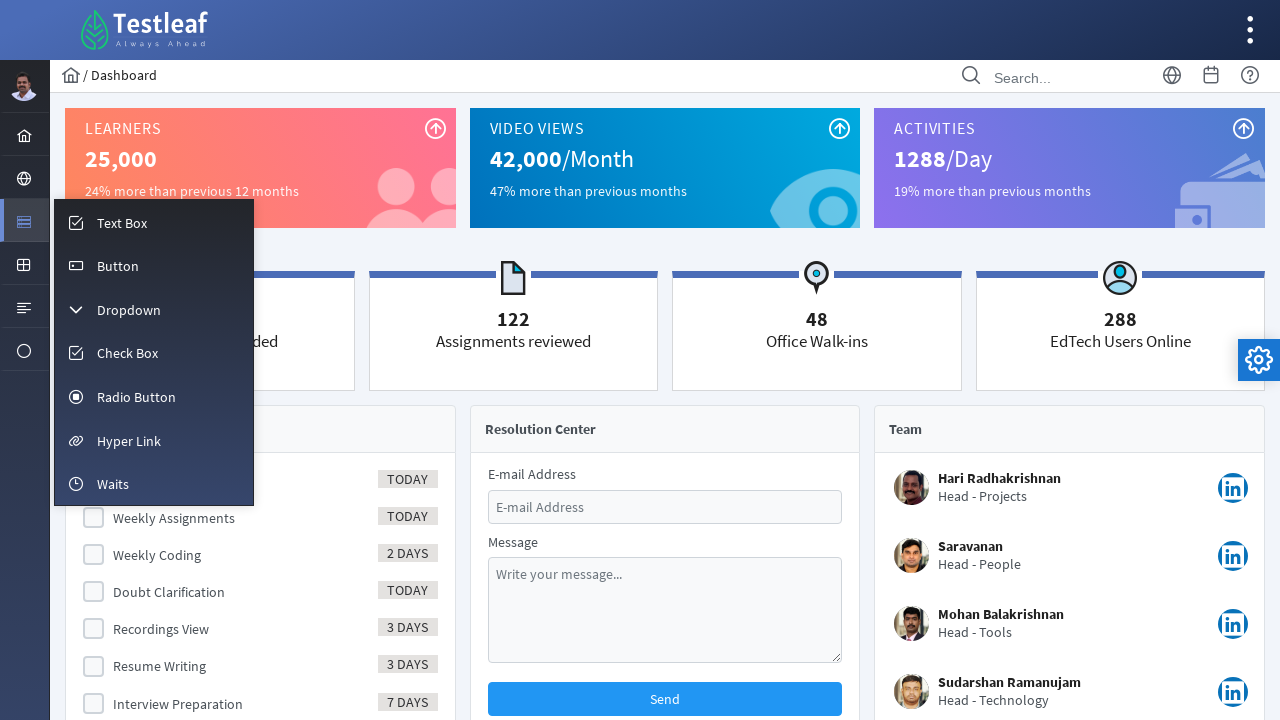

Clicked dropdown menu item at (154, 309) on #menuform\:m_dropdown
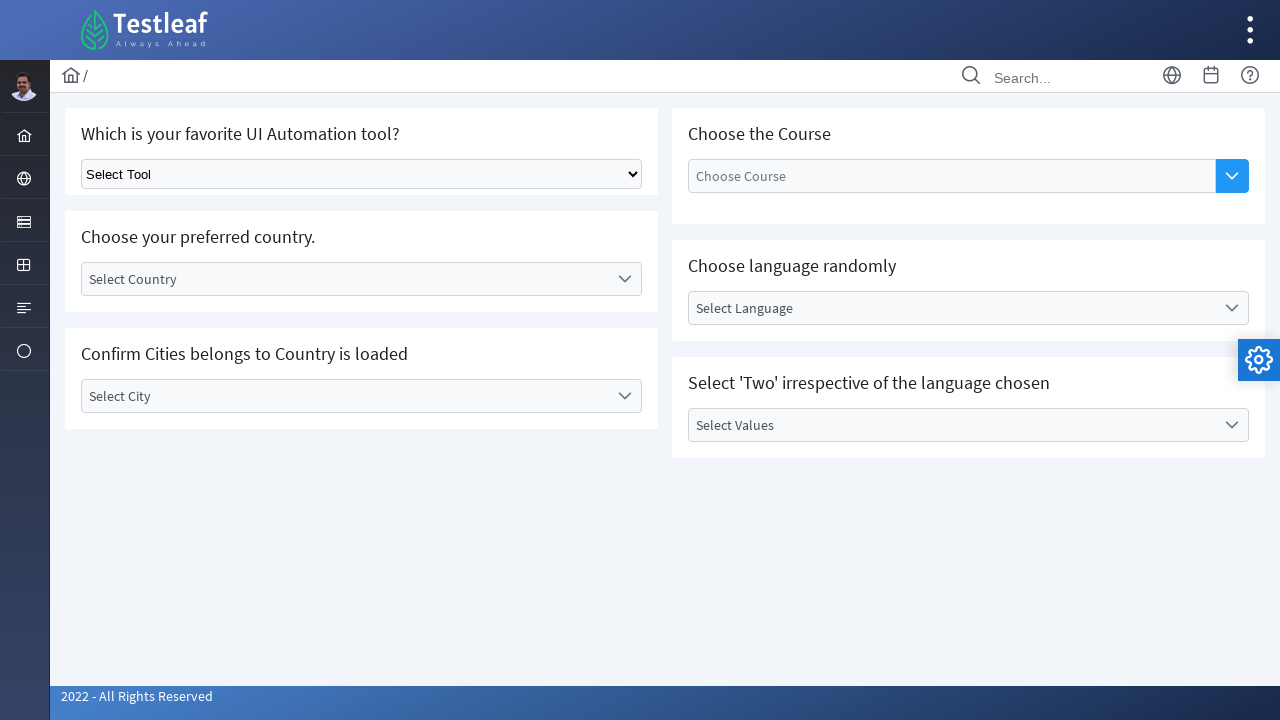

Typed 'AWS' into autocomplete field on #j_idt87\:auto-complete_input
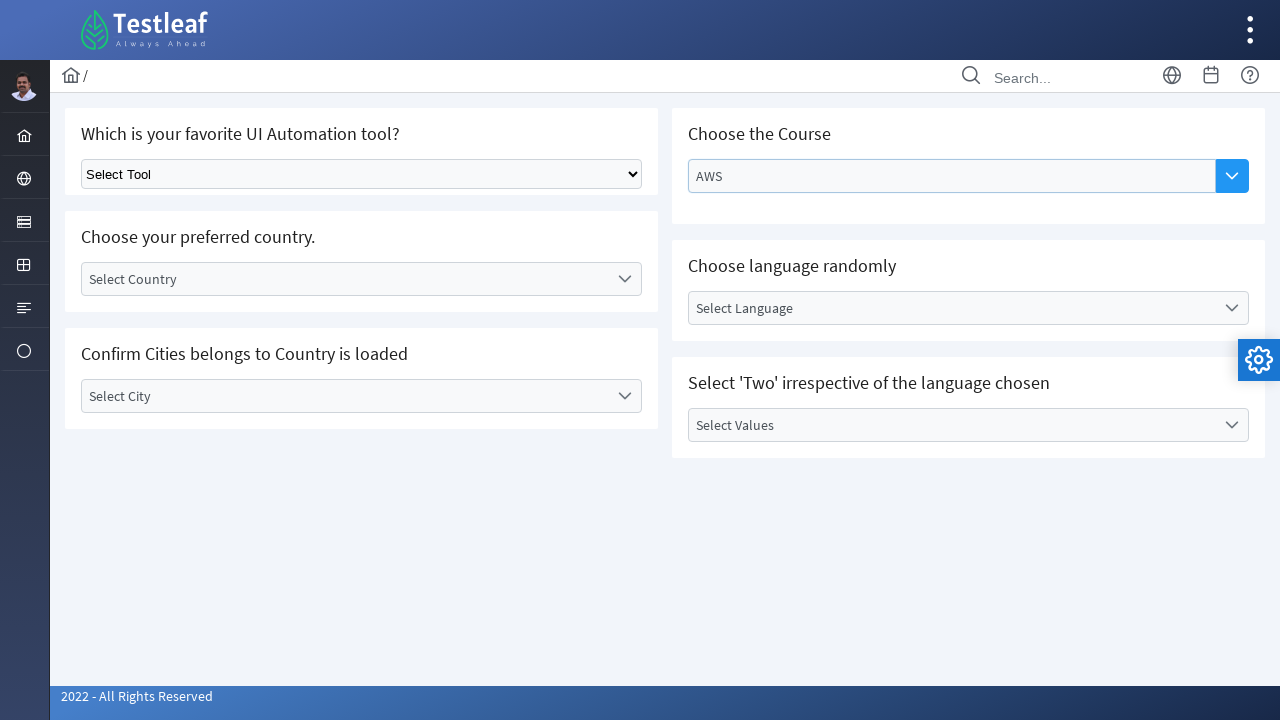

Pressed Enter to submit course selection on #j_idt87\:auto-complete_input
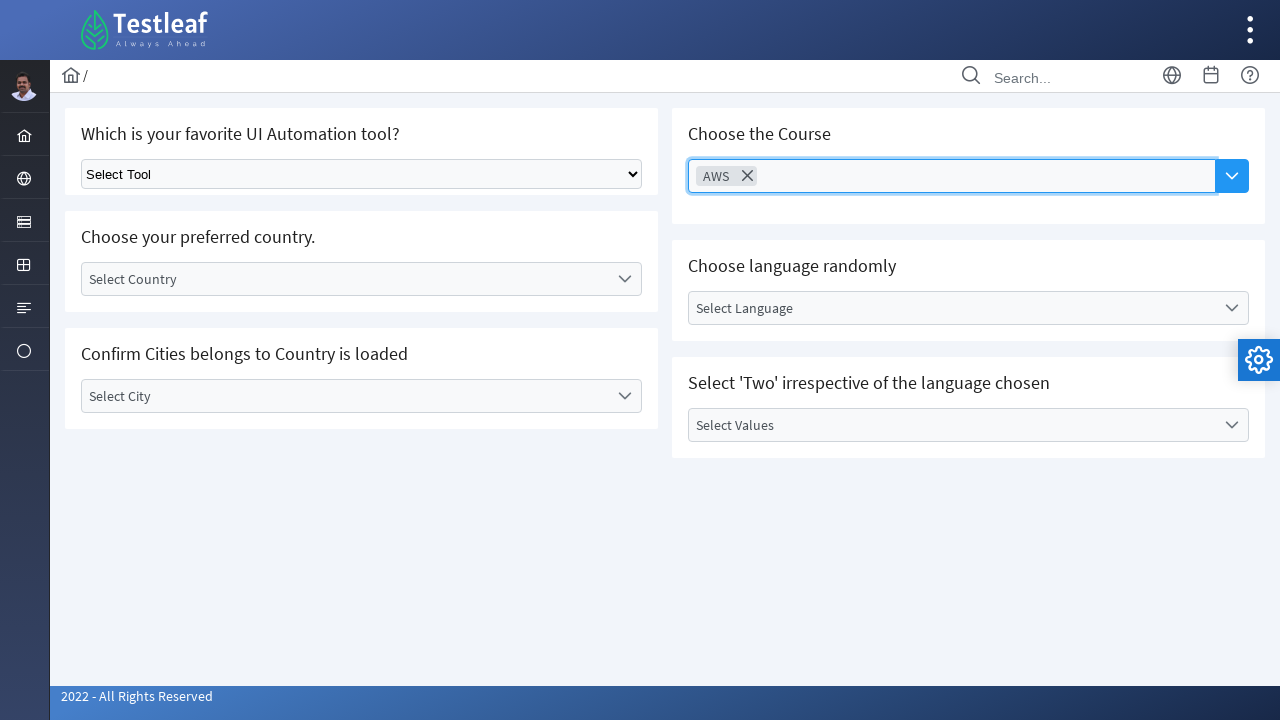

Waited 3 seconds for form processing
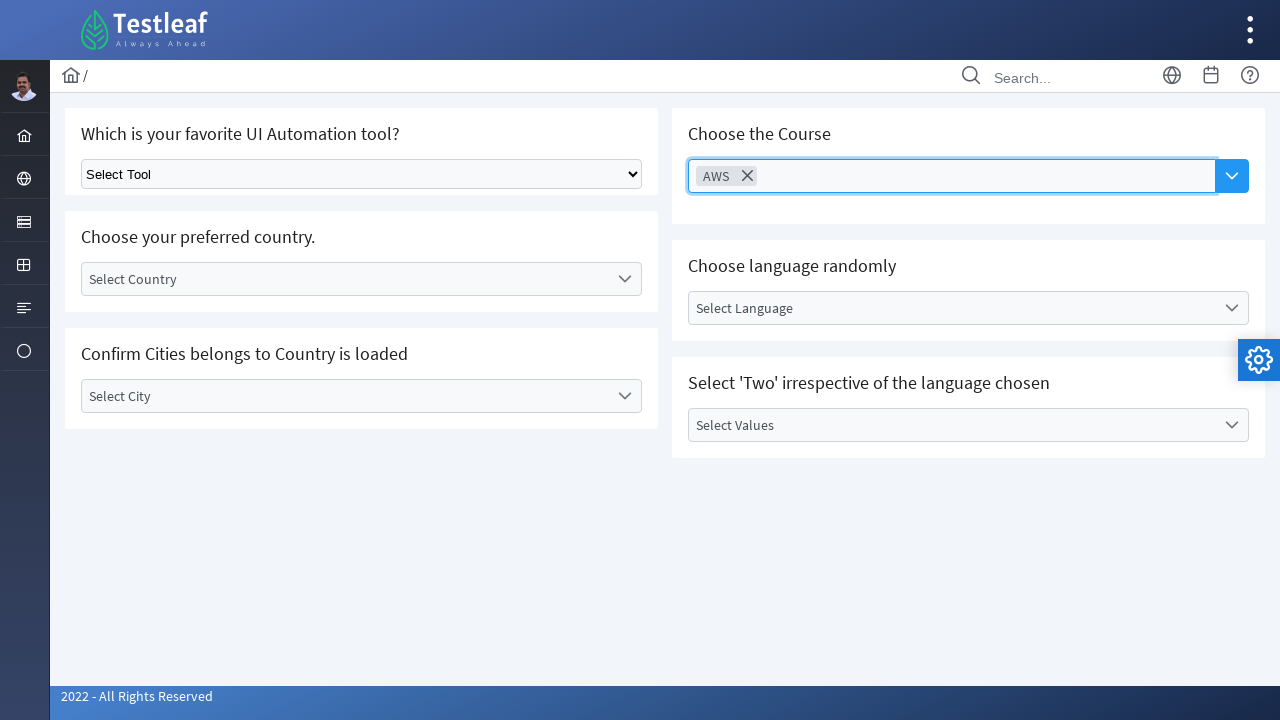

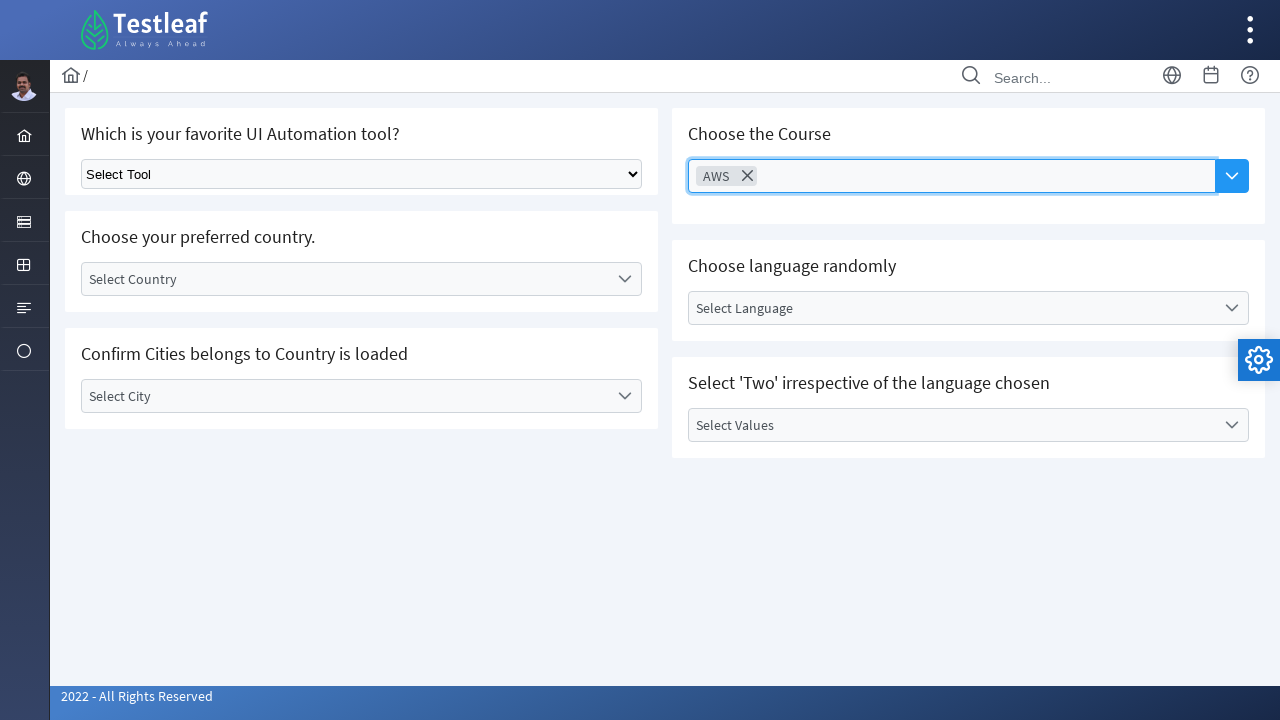